Tests user search functionality by clicking a button and filling in the username field with a search term

Starting URL: https://elzarape.github.io/admin/modules/users/view/user.html

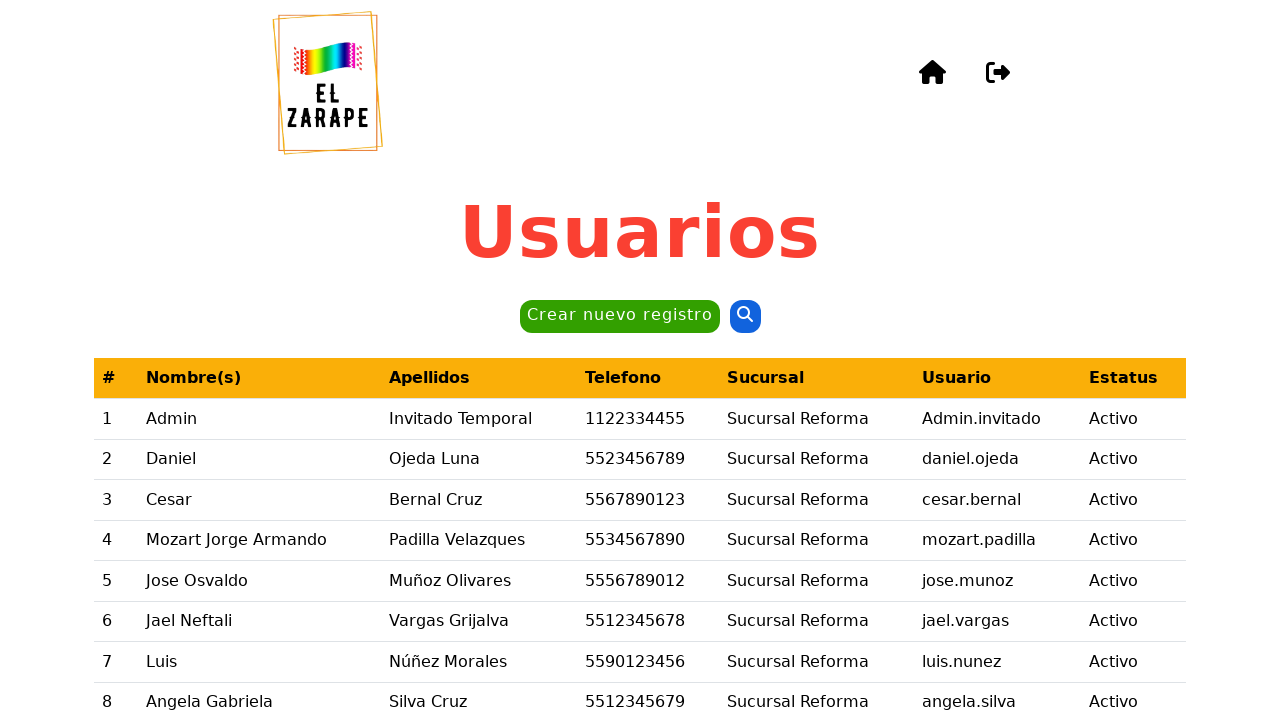

Clicked the second button to open search dialog at (745, 317) on button >> nth=1
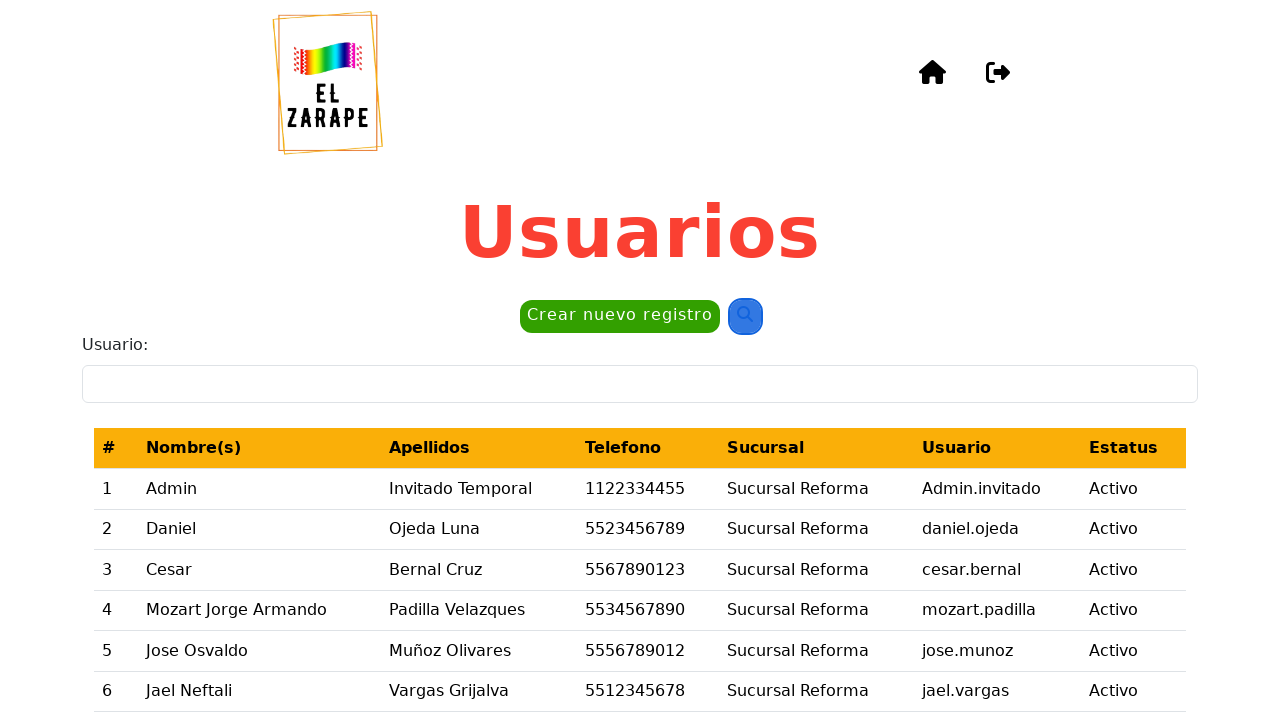

Clicked on the Usuario (username) input field at (640, 384) on internal:label="Usuario:"i
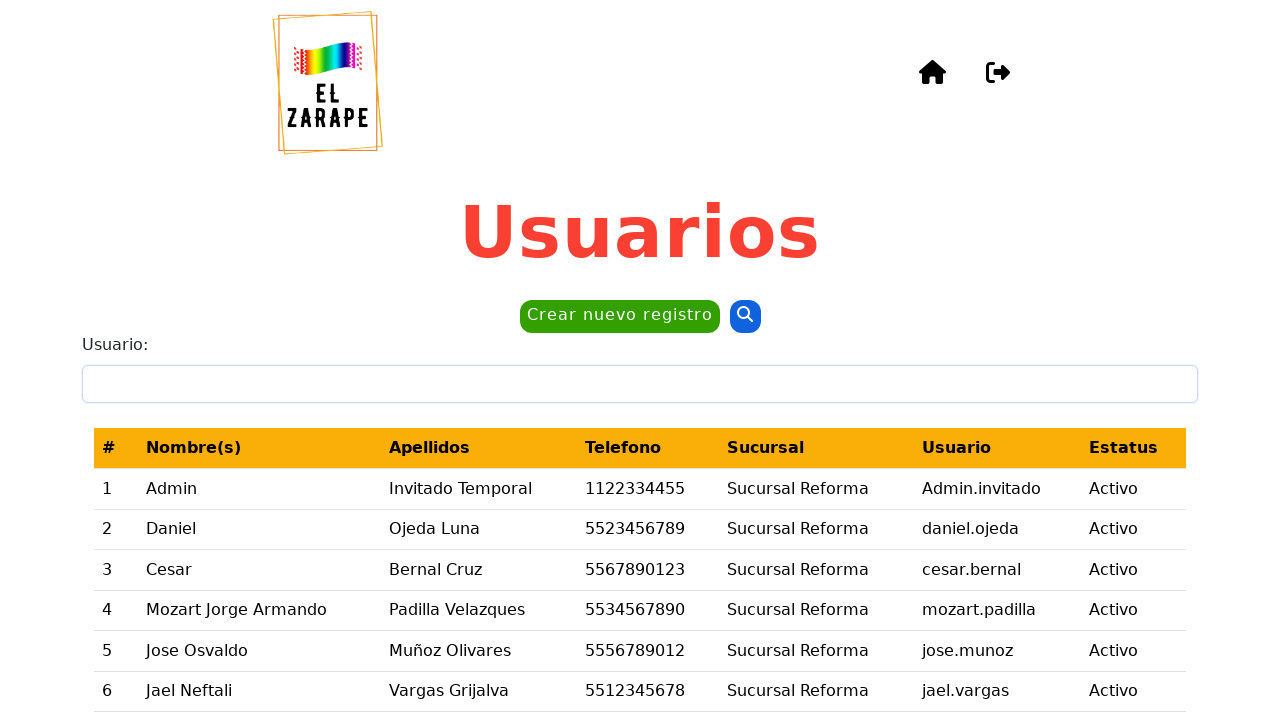

Filled username field with 'Admin' search term on internal:label="Usuario:"i
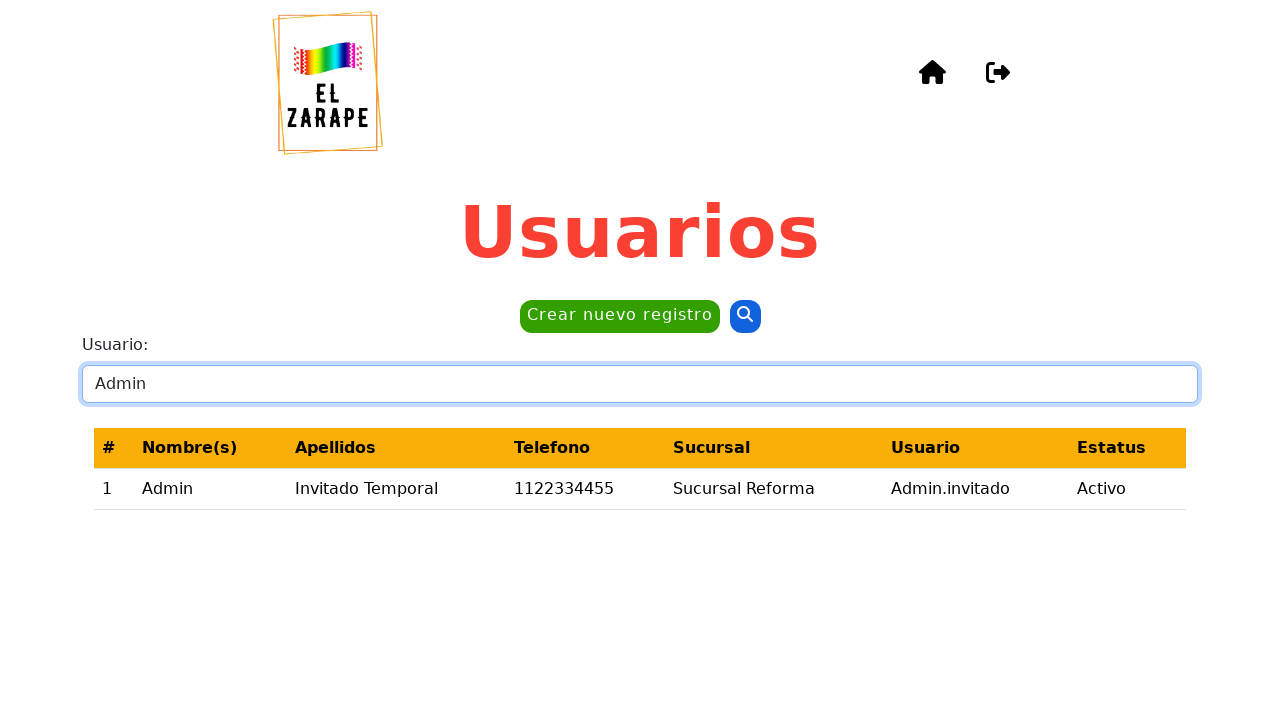

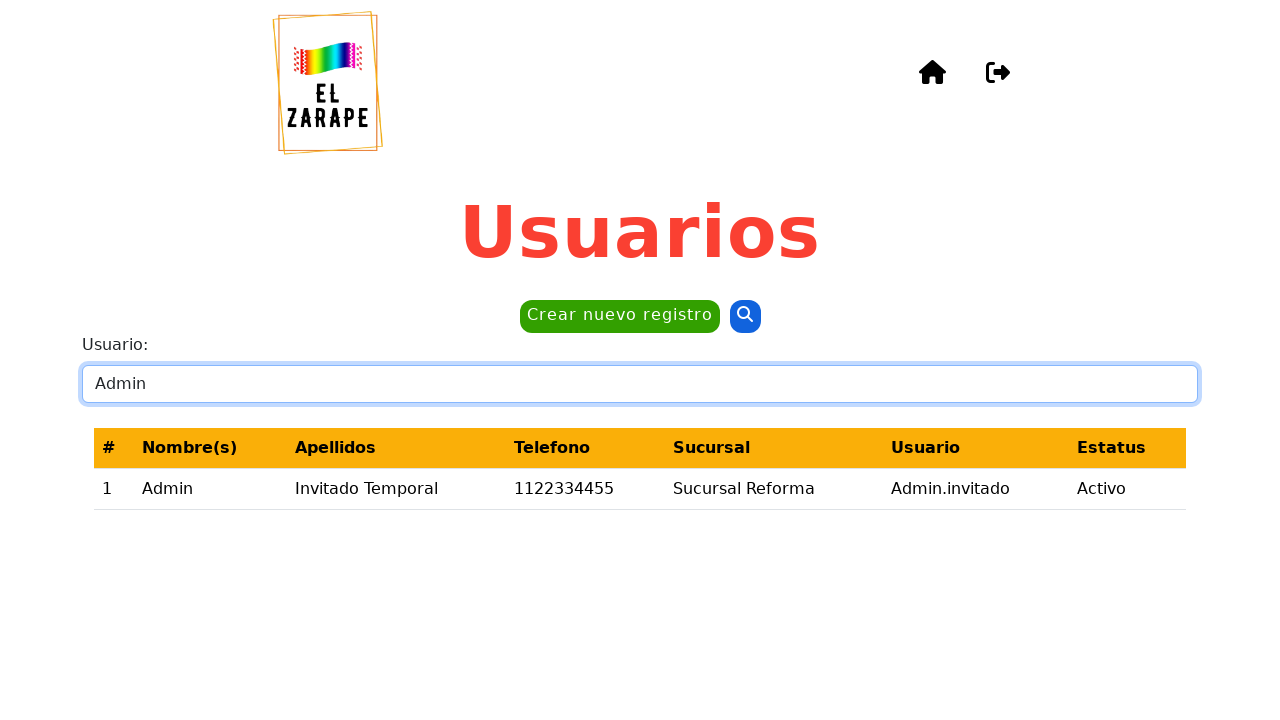